Tests flight booking dropdown functionality by selecting origin and destination cities from dropdown menus

Starting URL: https://rahulshettyacademy.com/dropdownsPractise/

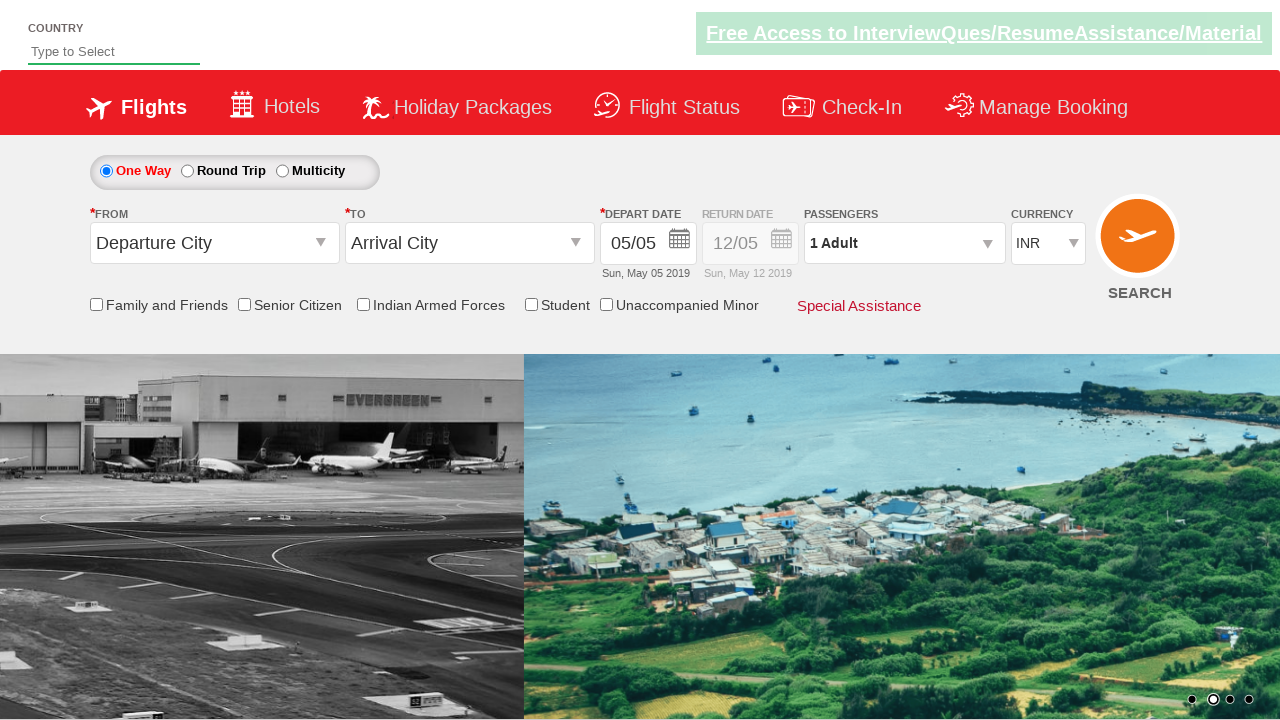

Clicked on origin station dropdown at (214, 243) on #ctl00_mainContent_ddl_originStation1_CTXT
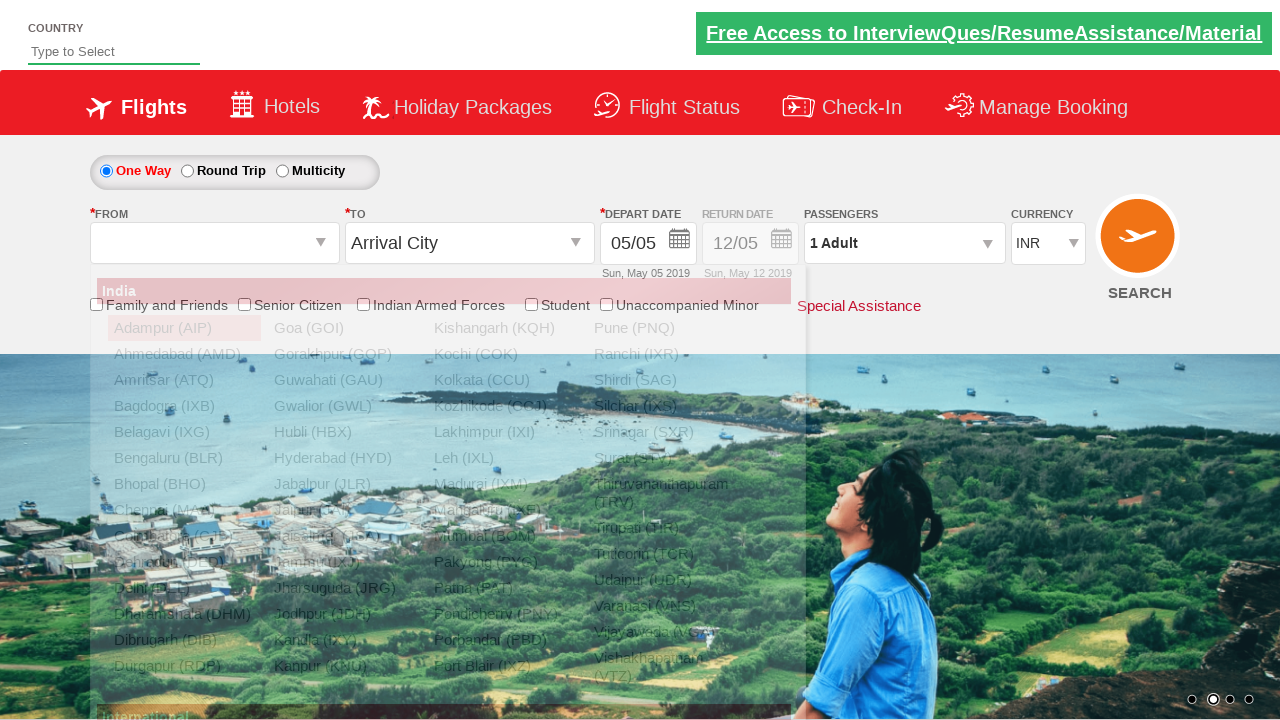

Selected MAA (Chennai) as origin city from dropdown at (184, 510) on div#marketCityPair_1 a[value='MAA']
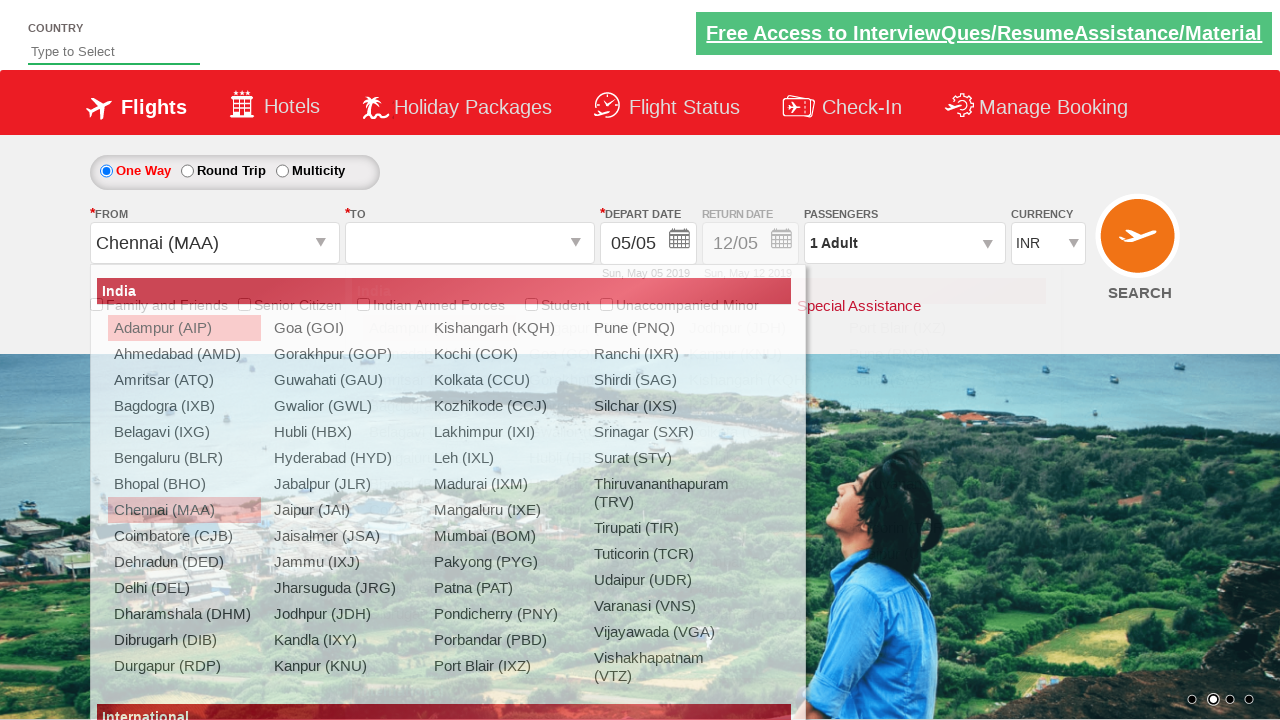

Selected CJB (Coimbatore) as destination city from dropdown at (439, 510) on div.right1 a[value='CJB']
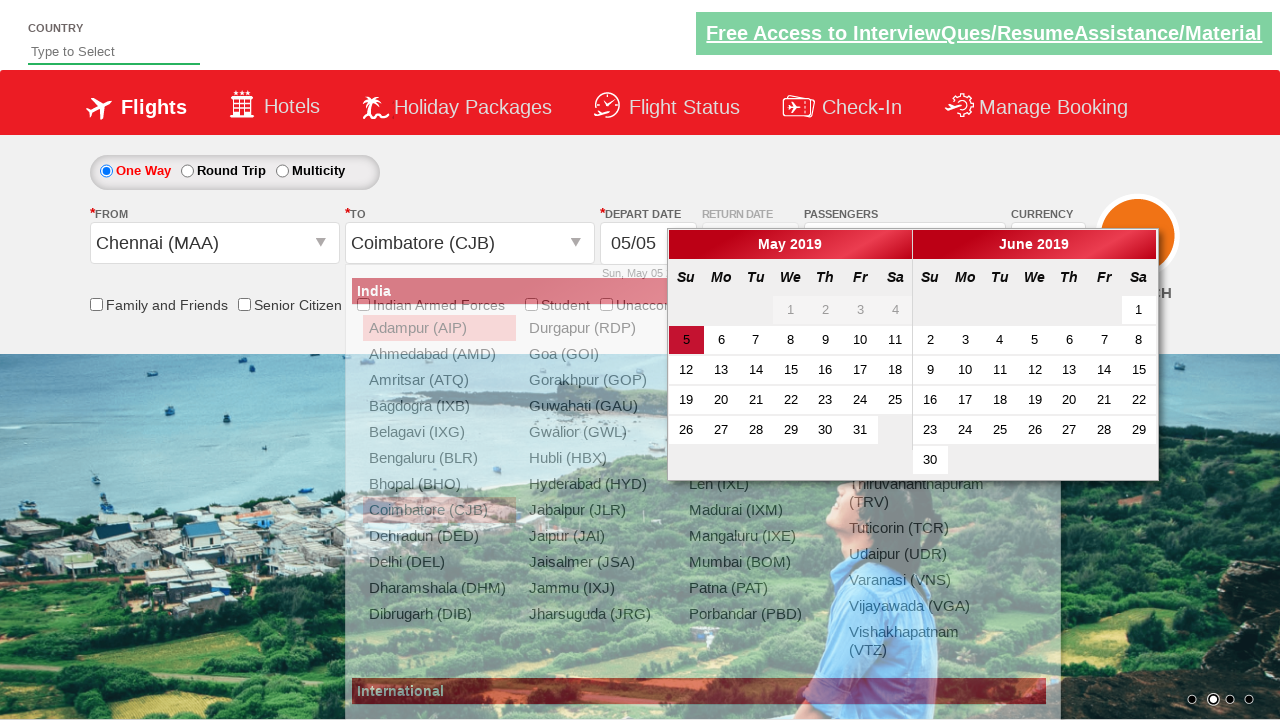

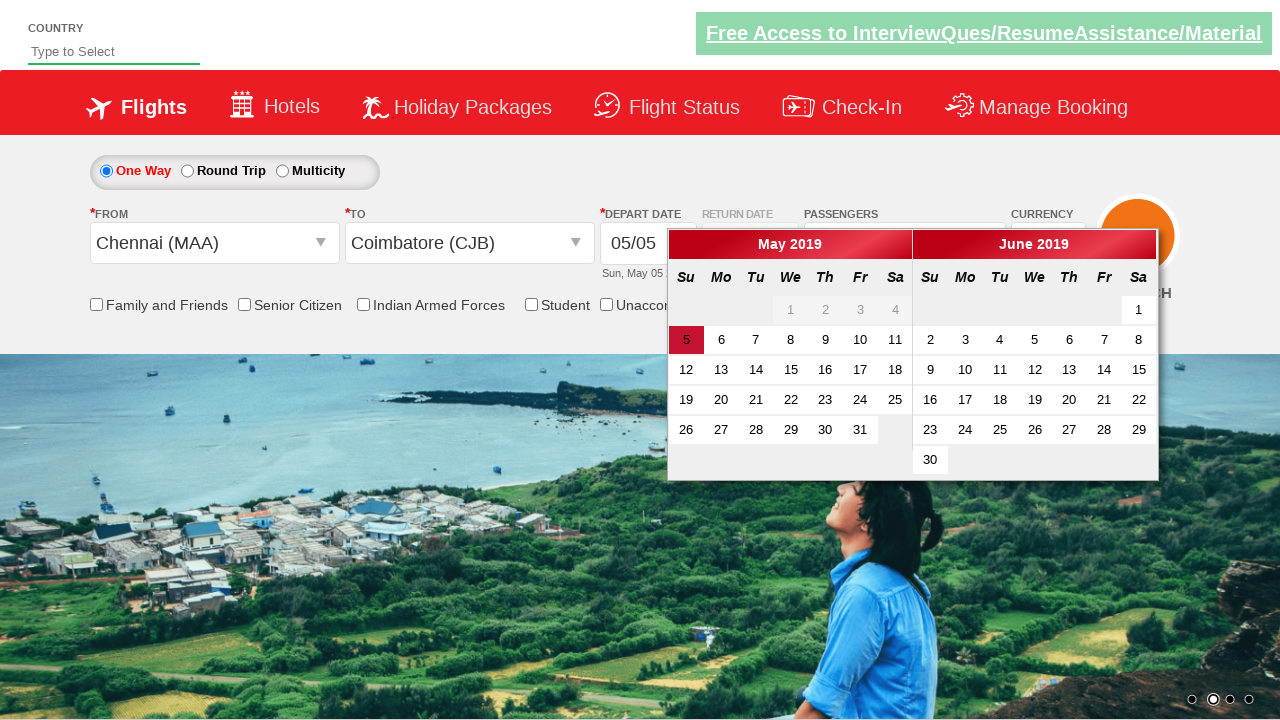